Tests dynamic loading functionality by clicking a start button and waiting for a loading bar to disappear, demonstrating explicit wait for element invisibility.

Starting URL: http://the-internet.herokuapp.com/dynamic_loading/1

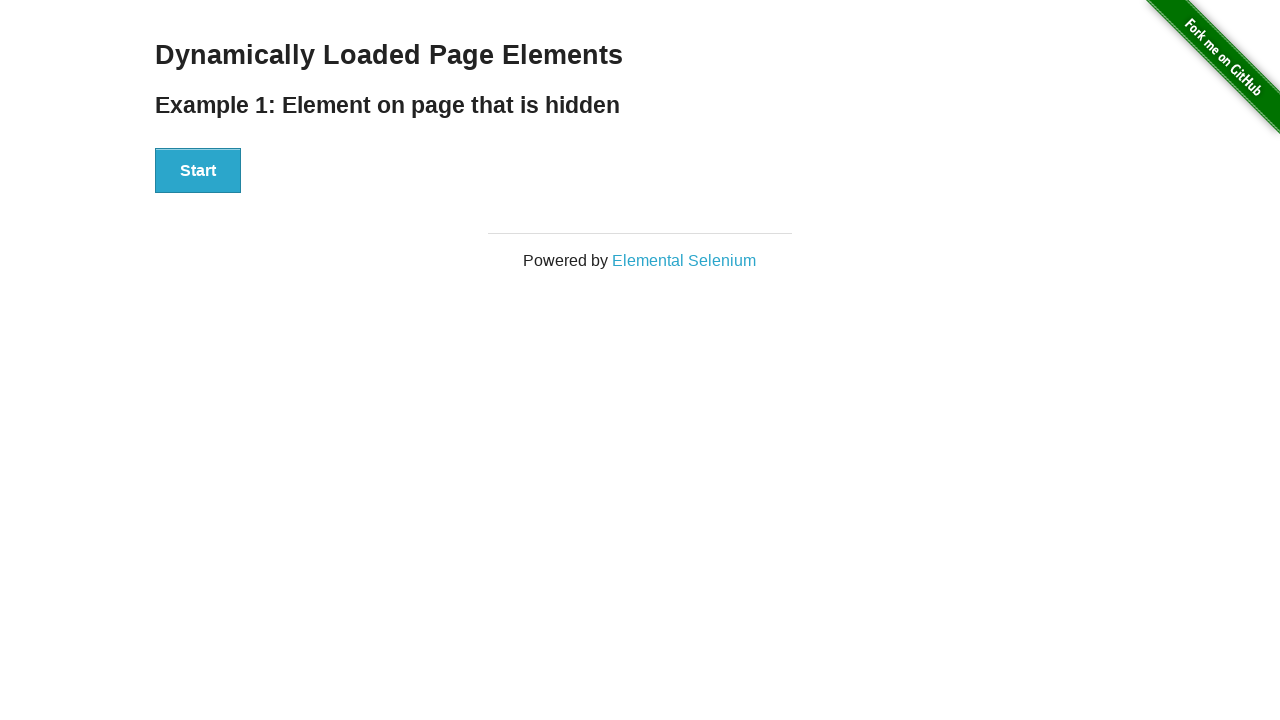

Clicked start button to trigger dynamic loading at (198, 171) on #start > button
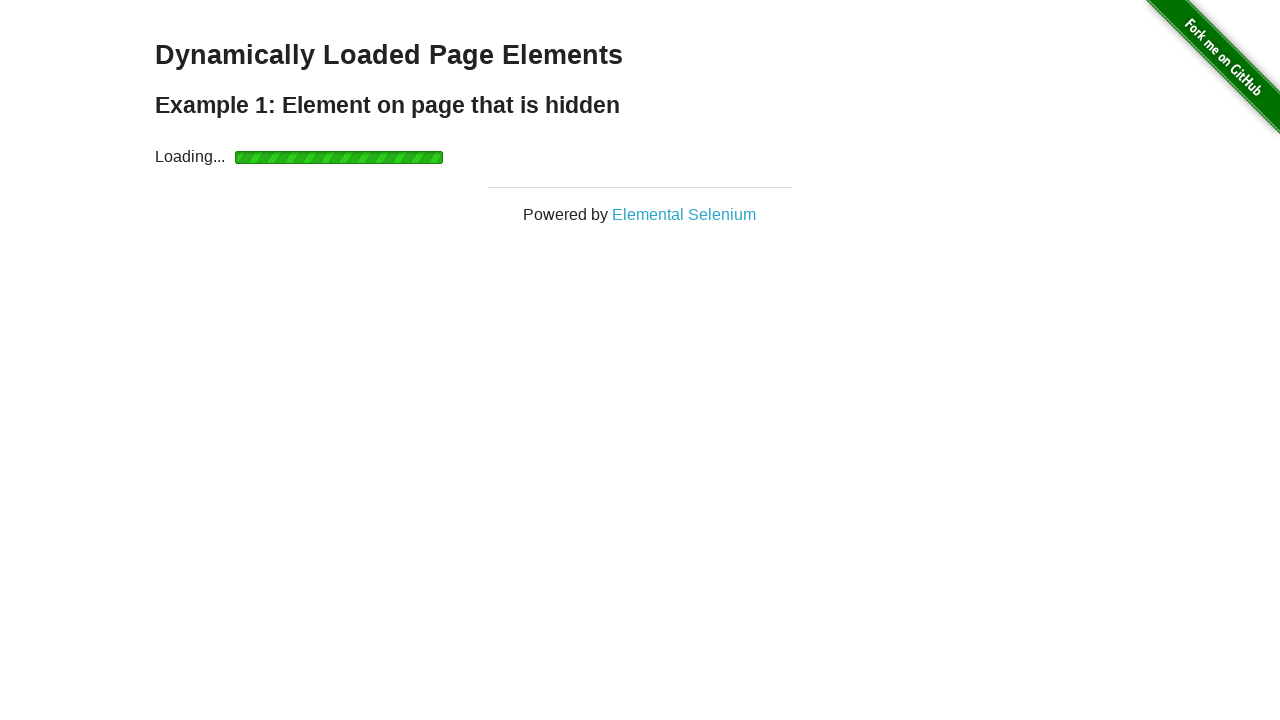

Loading bar became invisible - element is no longer present
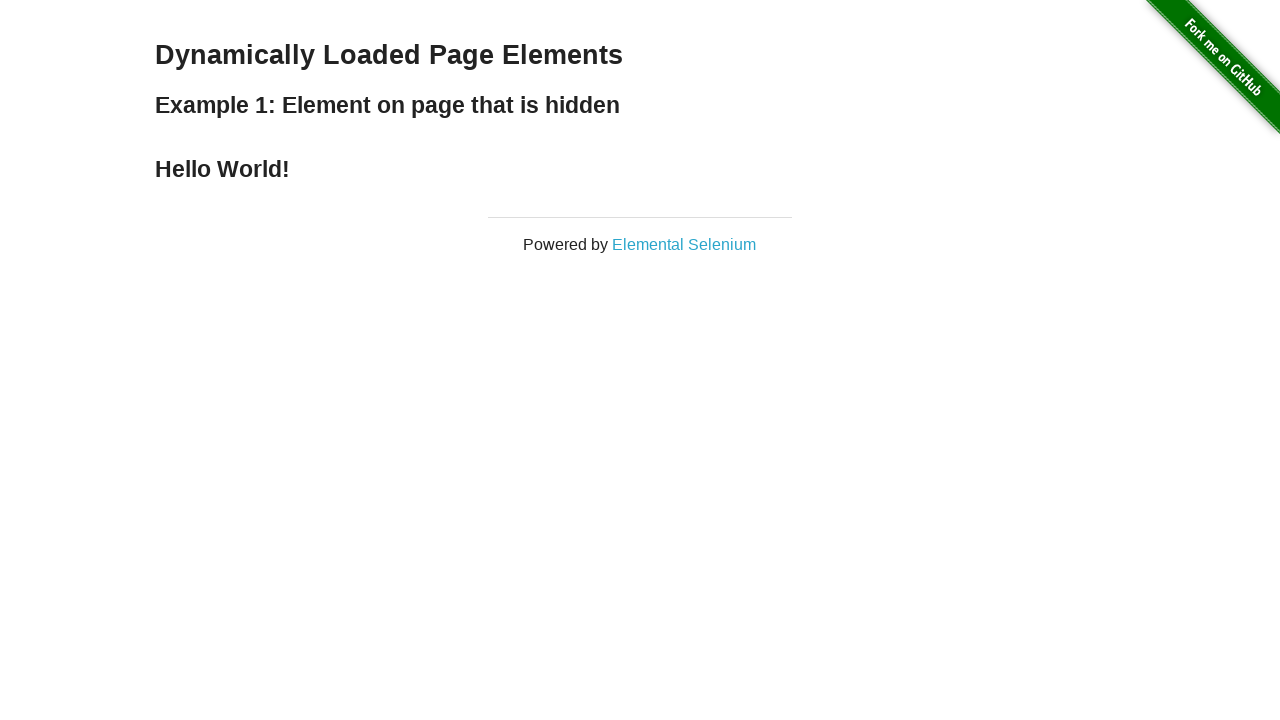

Result element is now visible - dynamic loading completed successfully
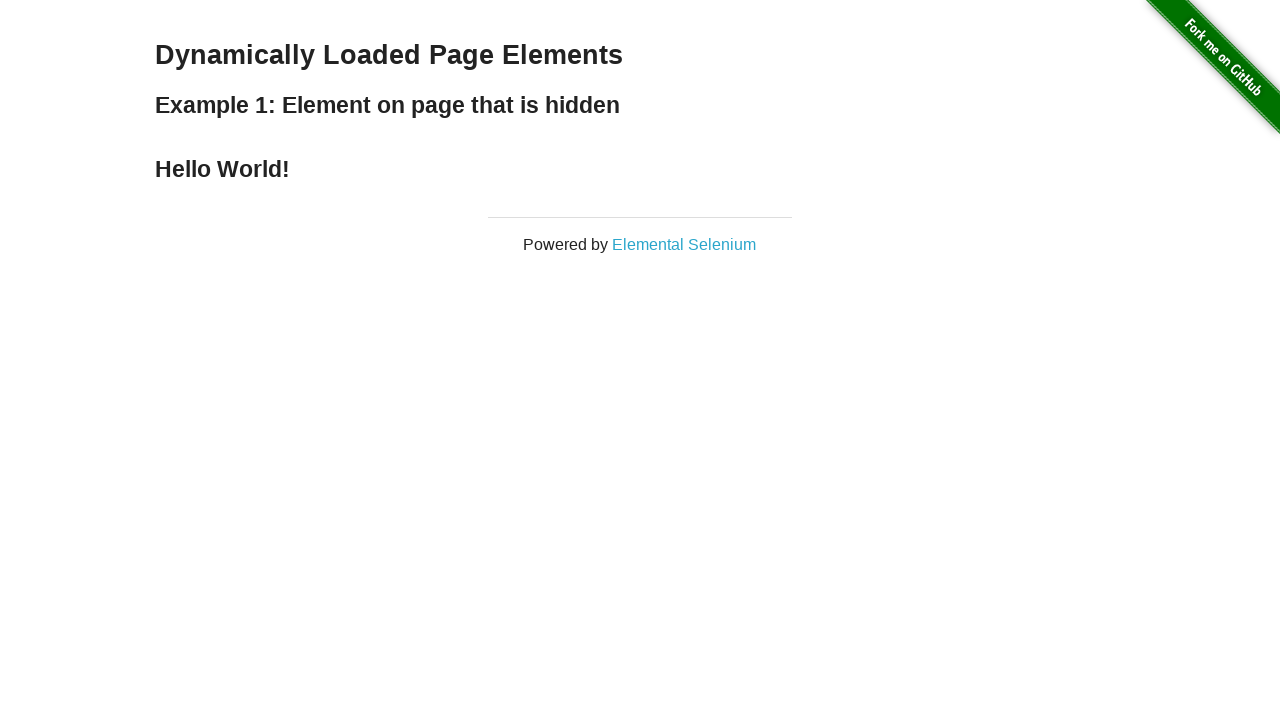

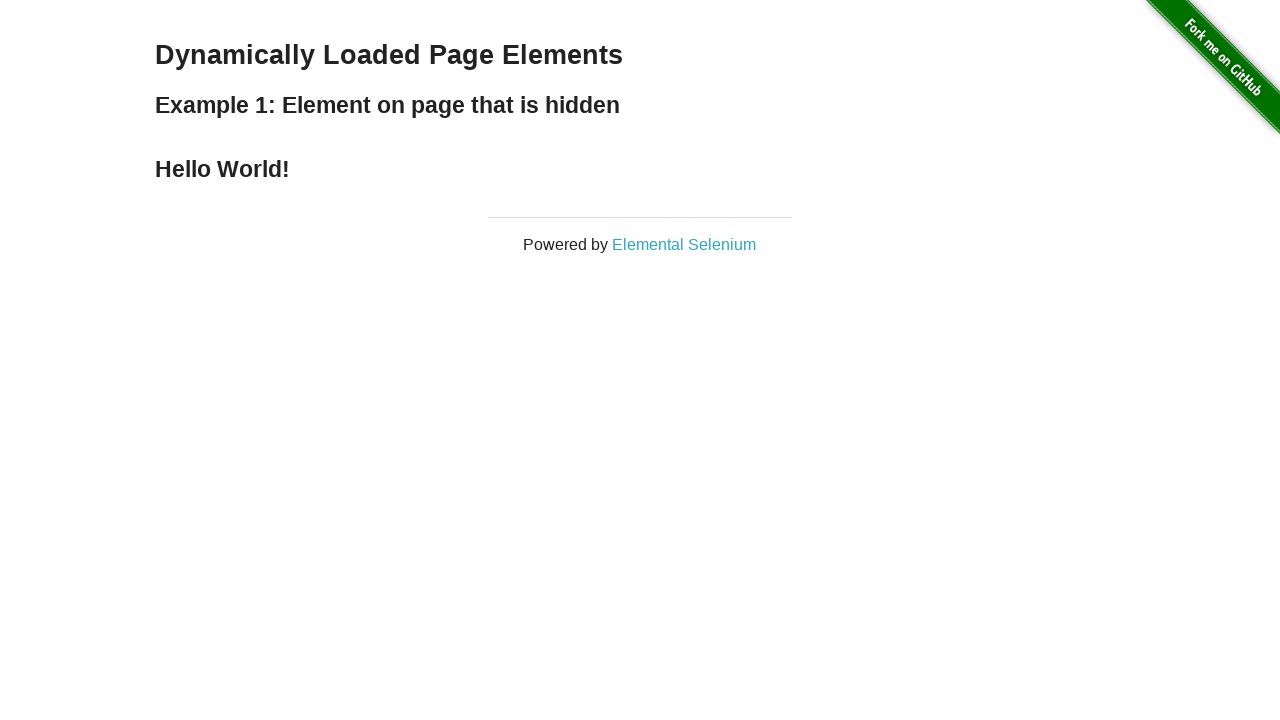